Tests e-commerce shopping cart functionality by navigating to the shop, adding a "Funny Cow" product twice and a "Fluffy Bunny" once to the cart, then navigating to the cart page to verify the items were added.

Starting URL: https://jupiter.cloud.planittesting.com/

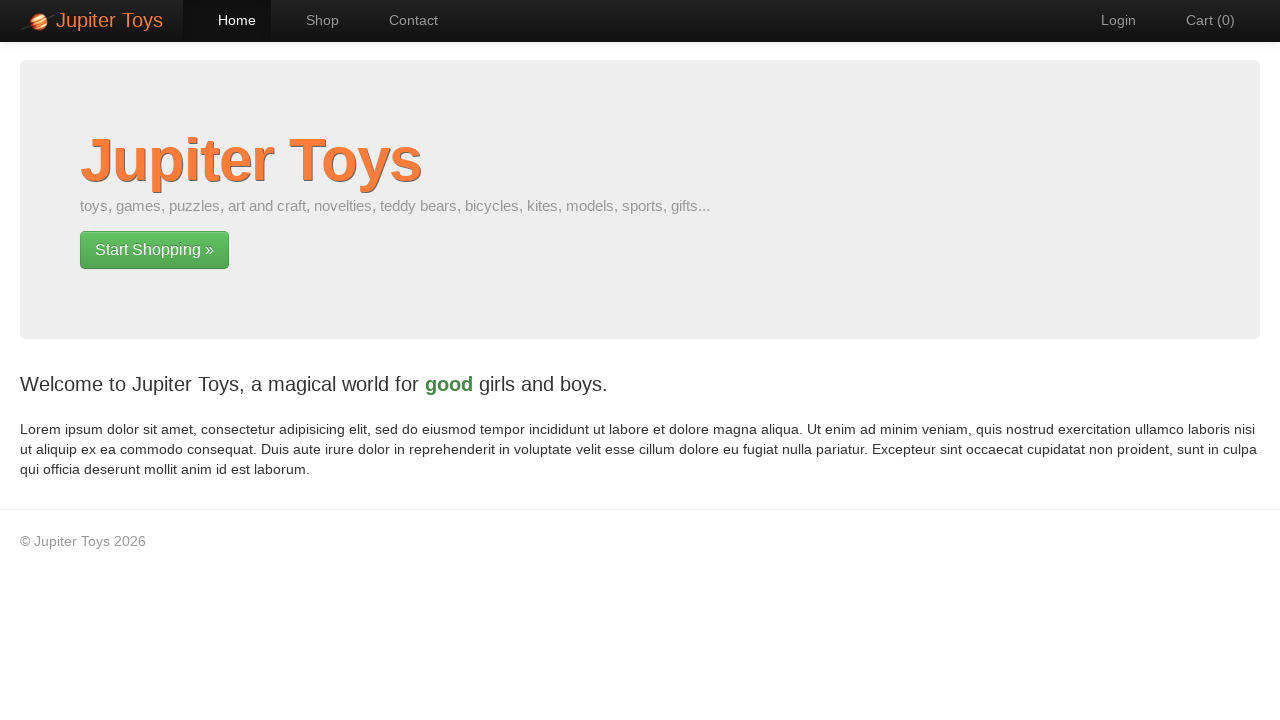

Clicked Shop navigation link at (312, 20) on text=Shop
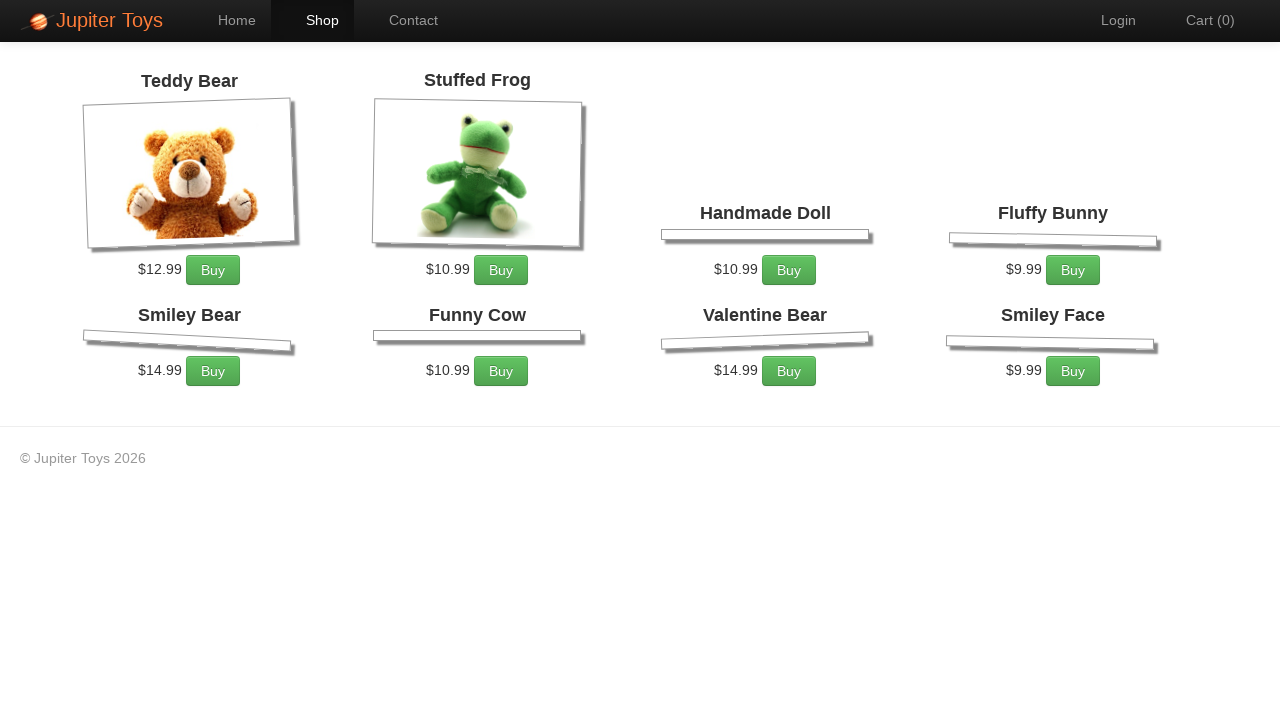

Added Funny Cow product to cart (first time) at (501, 504) on #product-6 .btn
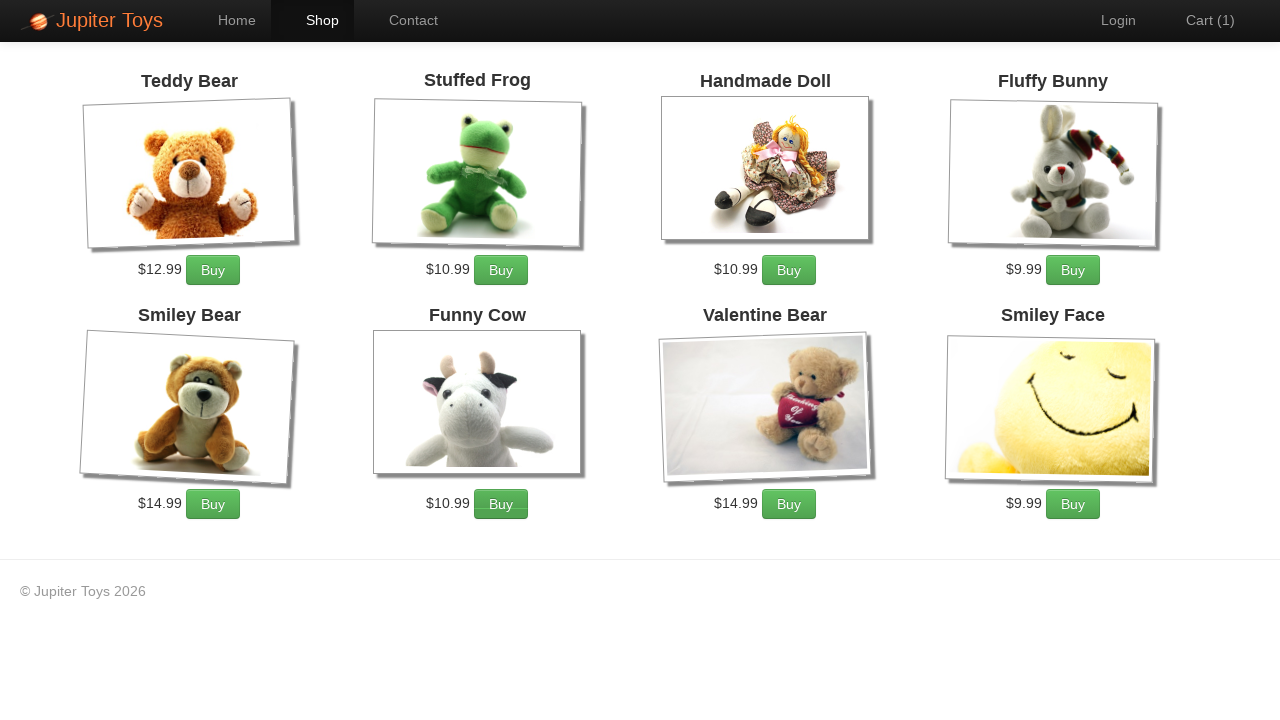

Added Funny Cow product to cart (second time) at (501, 504) on #product-6 .btn
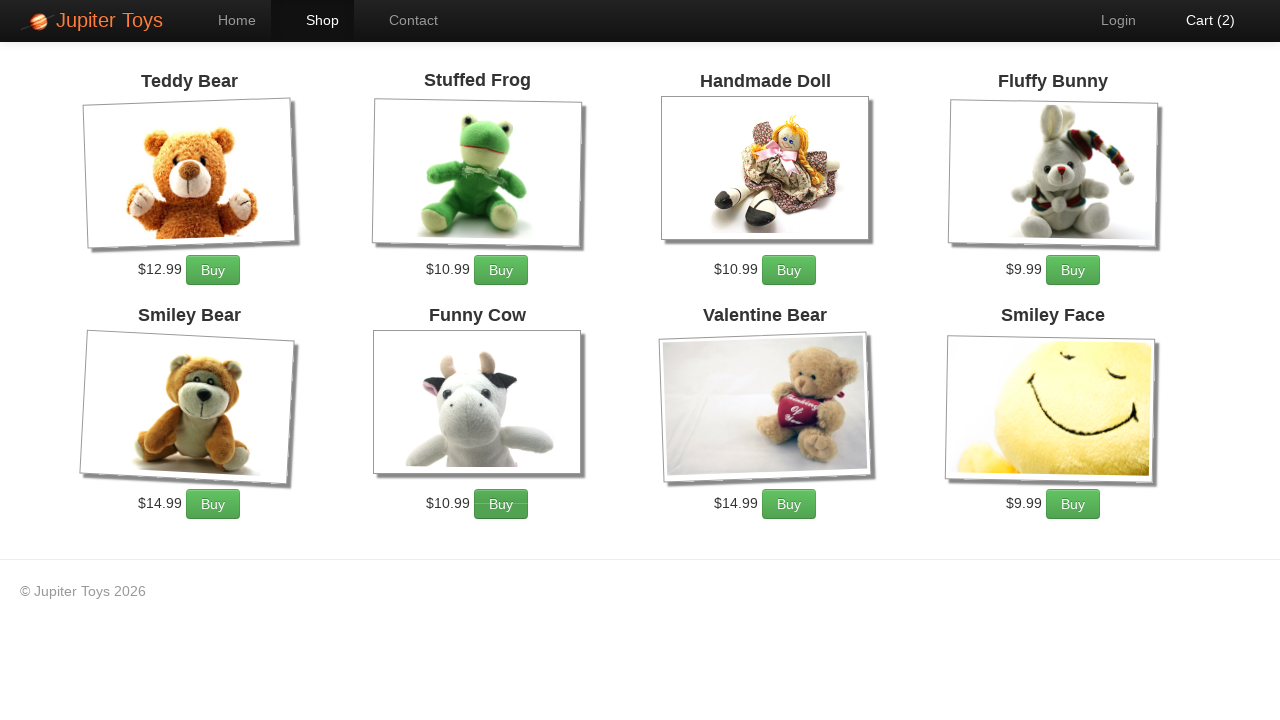

Added Fluffy Bunny product to cart at (1073, 270) on #product-4 .btn
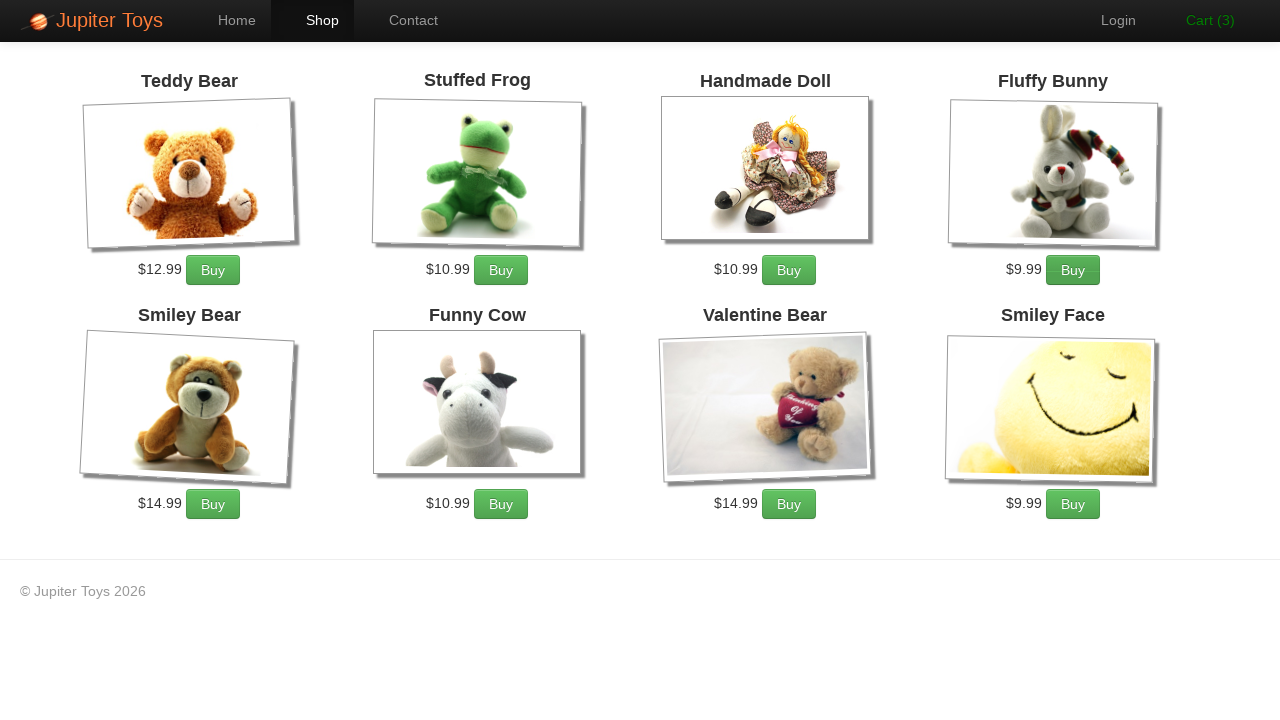

Clicked shopping cart icon to navigate to cart page at (1173, 20) on .icon-shopping-cart
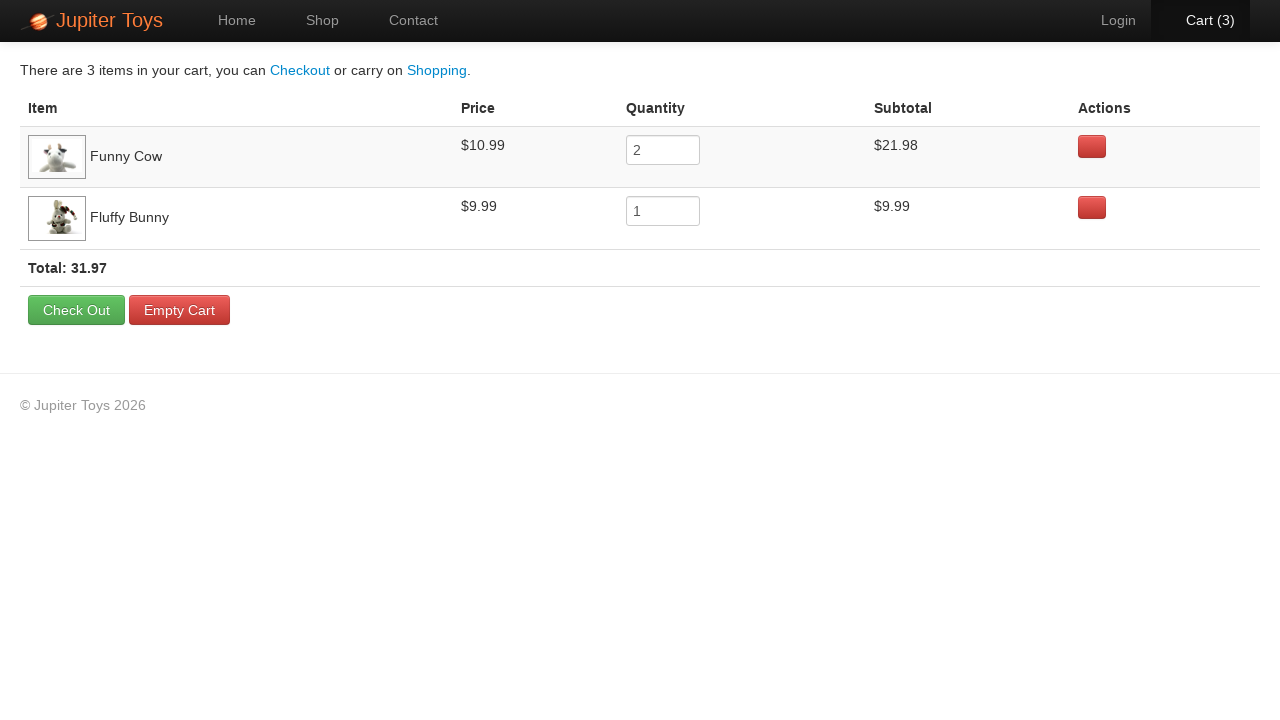

Cart items loaded and cart page displayed
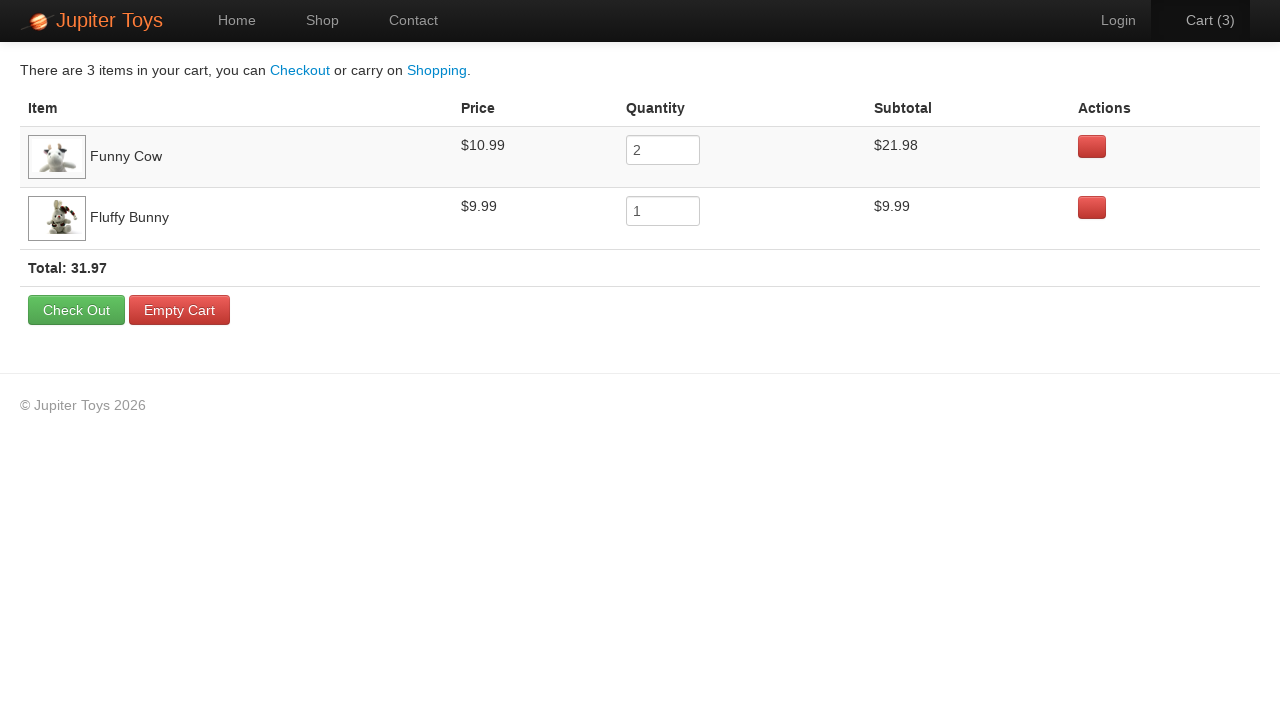

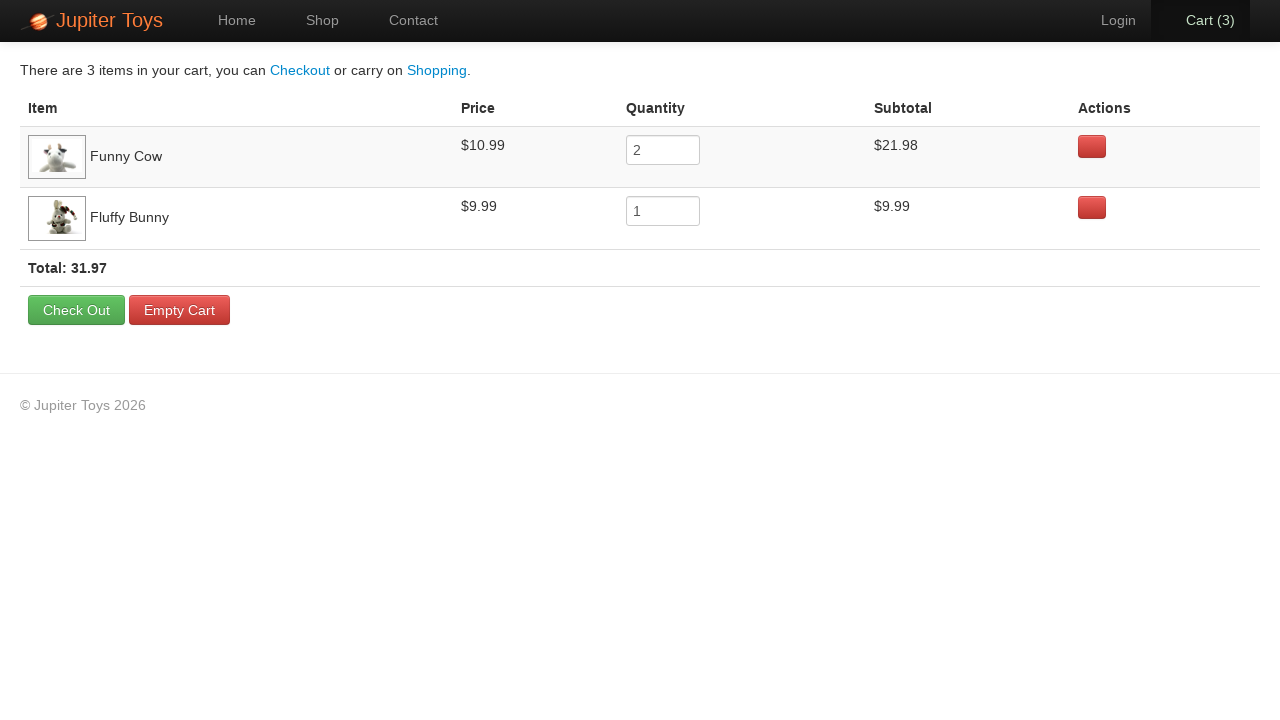